Tests dynamic dropdown selection for flight booking by selecting origin and destination cities

Starting URL: https://rahulshettyacademy.com/dropdownsPractise/

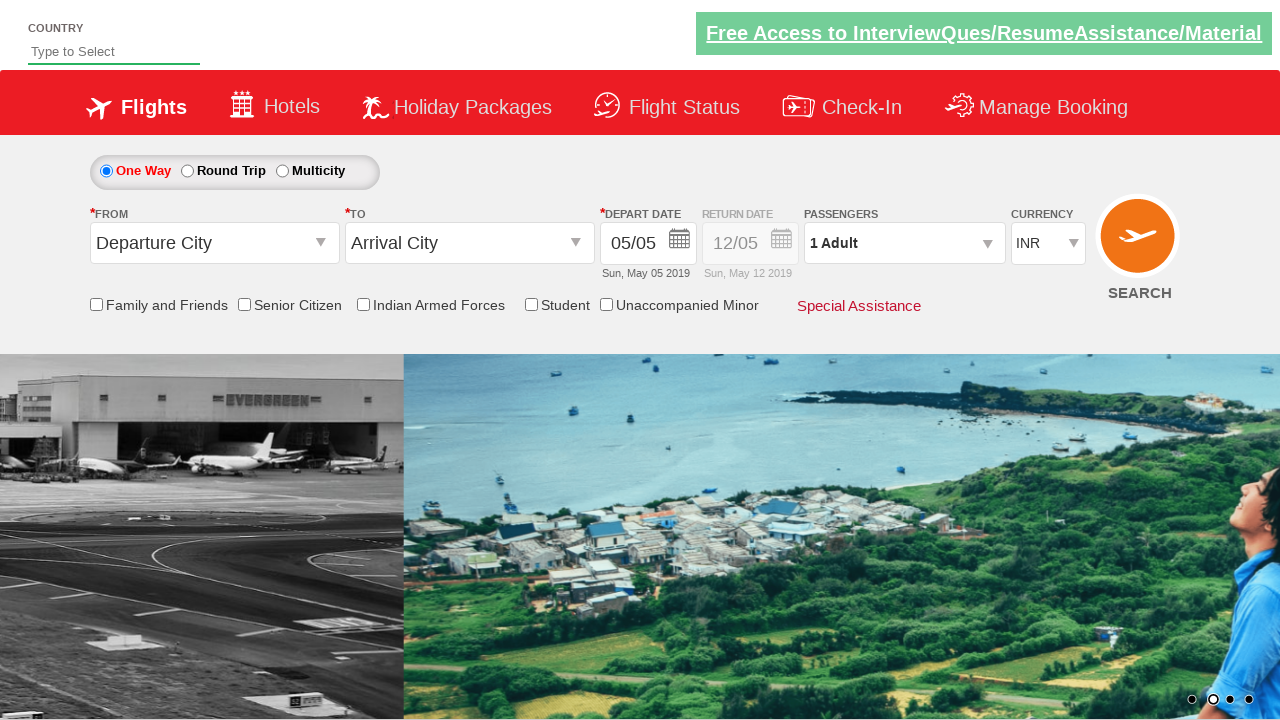

Clicked on origin station dropdown at (214, 243) on #ctl00_mainContent_ddl_originStation1_CTXT
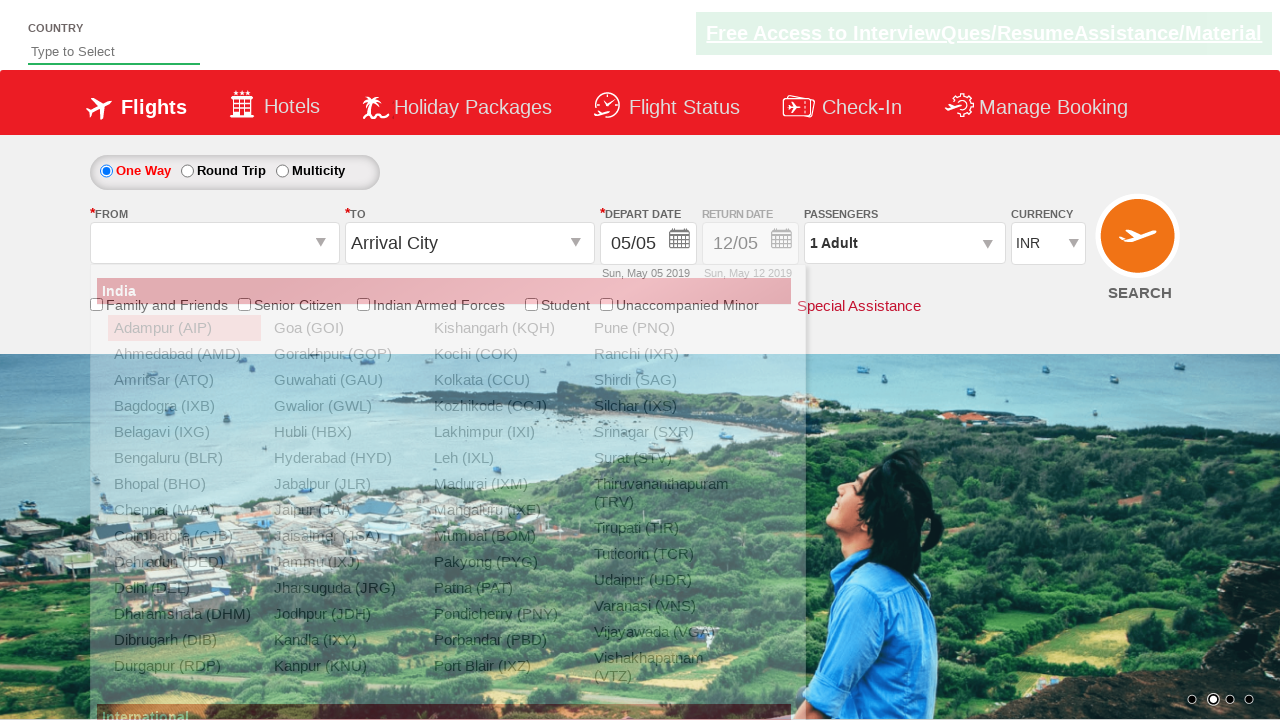

Selected Bengaluru (BLR) as origin city at (184, 458) on a:has-text('Bengaluru (BLR)')
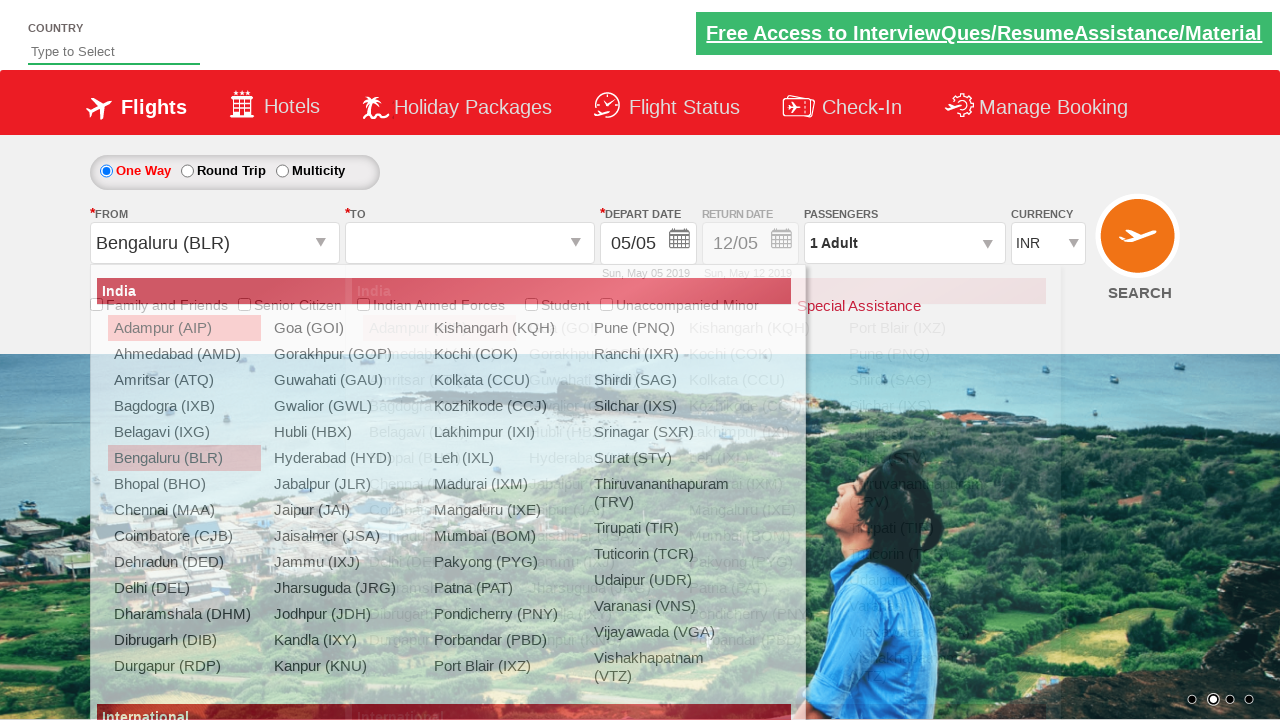

Waited for destination dropdown to update
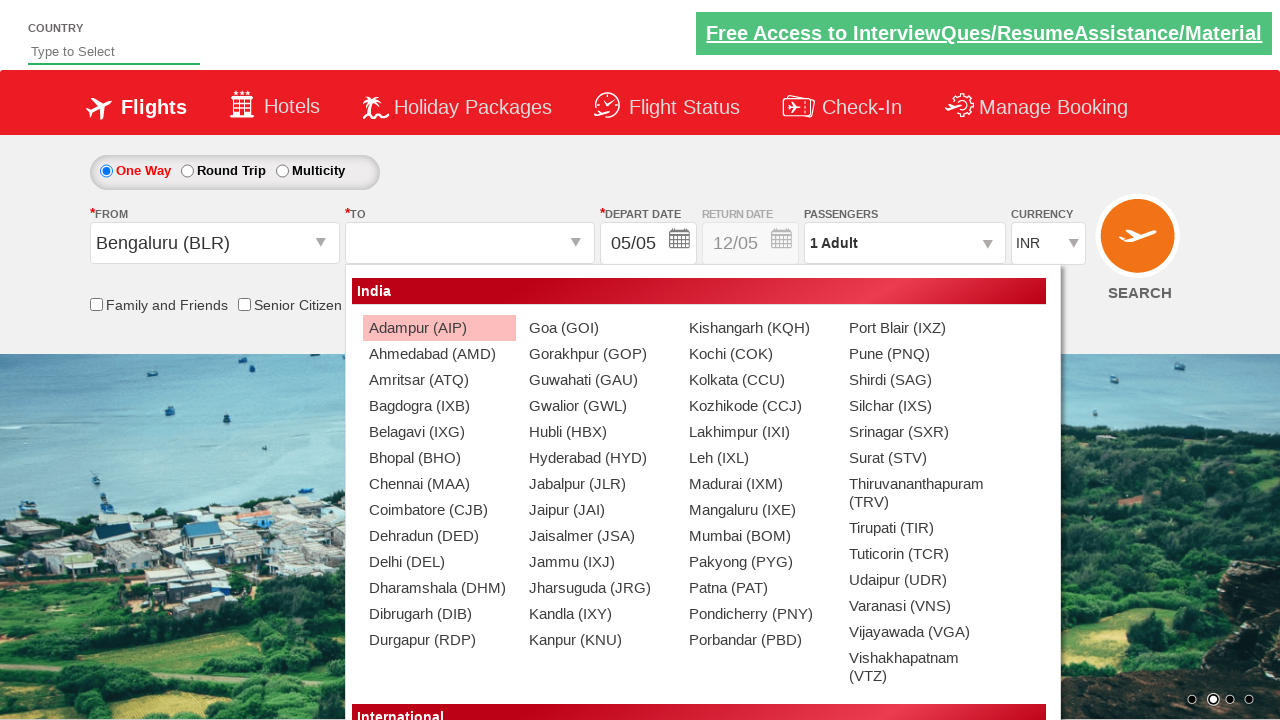

Selected Jaipur (JAI) as destination city at (599, 510) on a[value='JAI'] >> nth=1
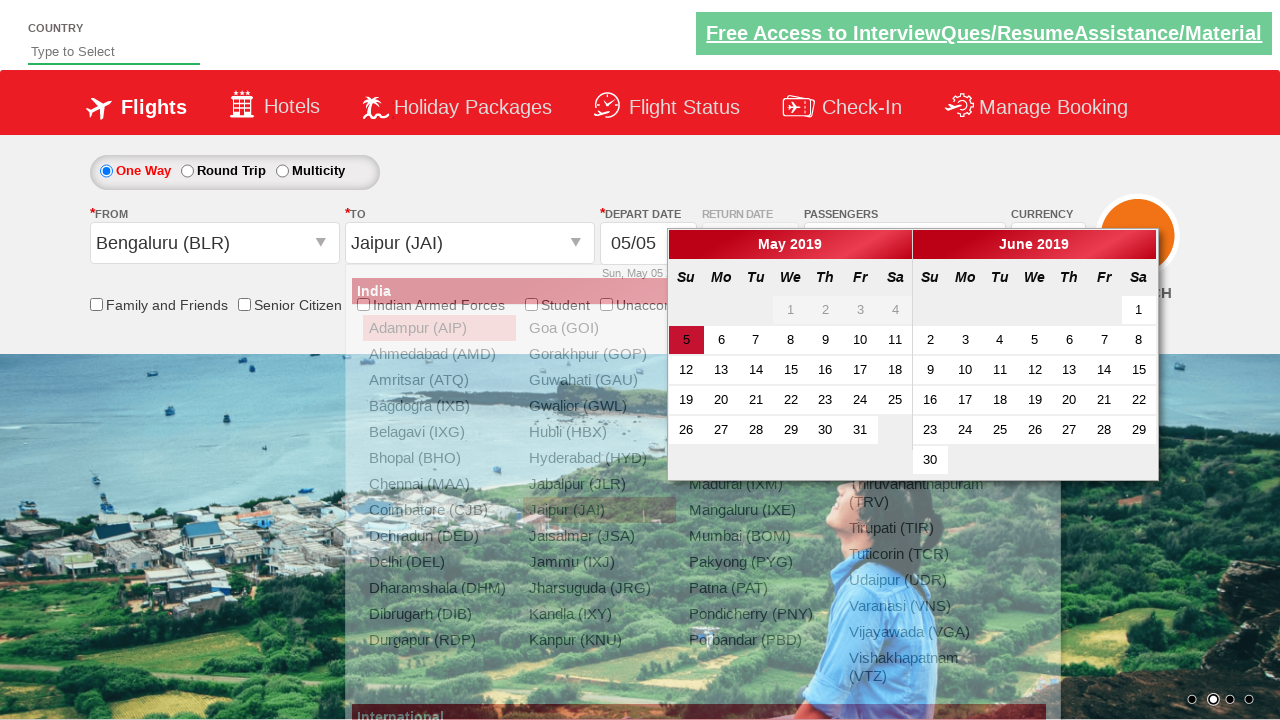

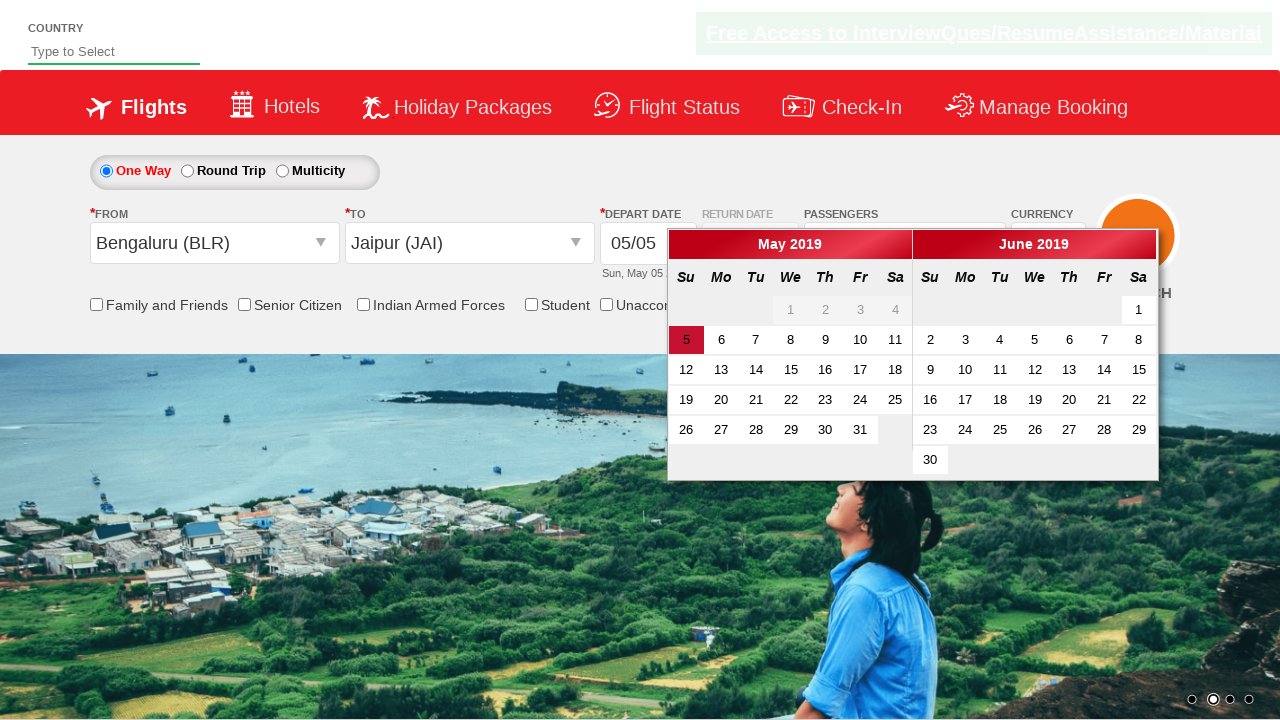